Tests that clicking on a search result navigates to the corresponding documentation page

Starting URL: https://www.selenium.dev/documentation/

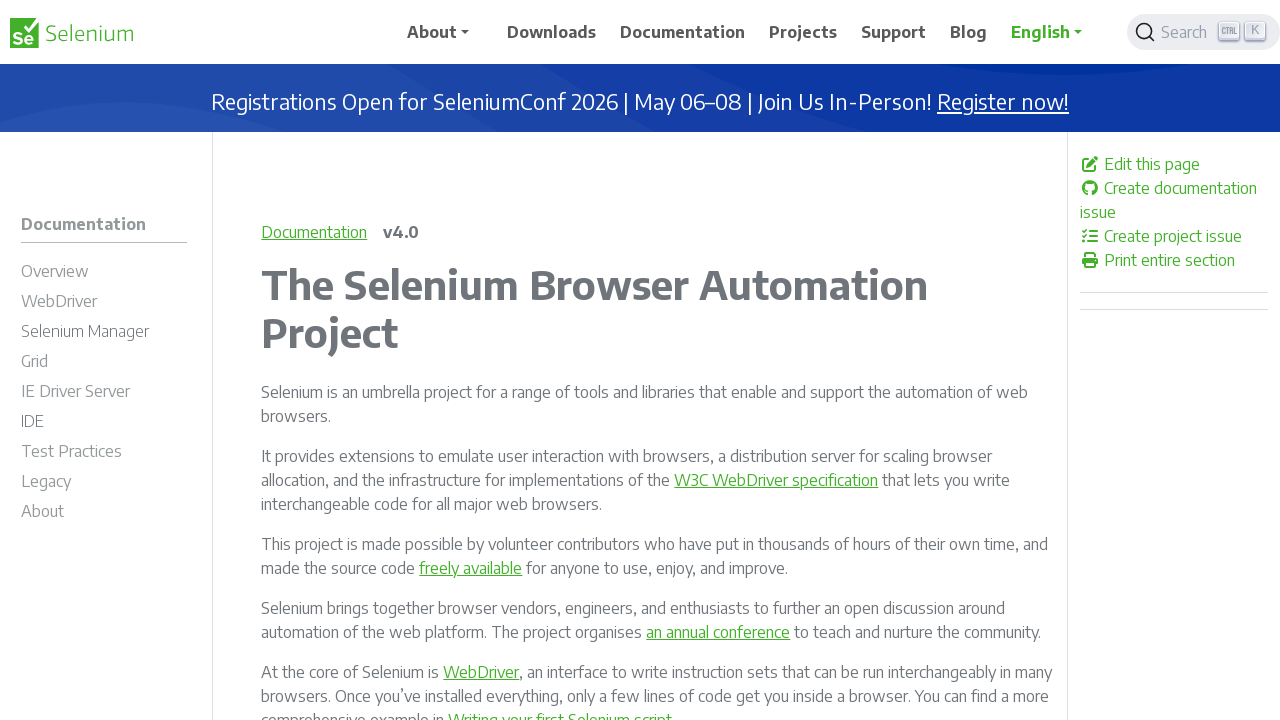

Clicked search button container to open search at (1177, 32) on .DocSearch-Button-Container
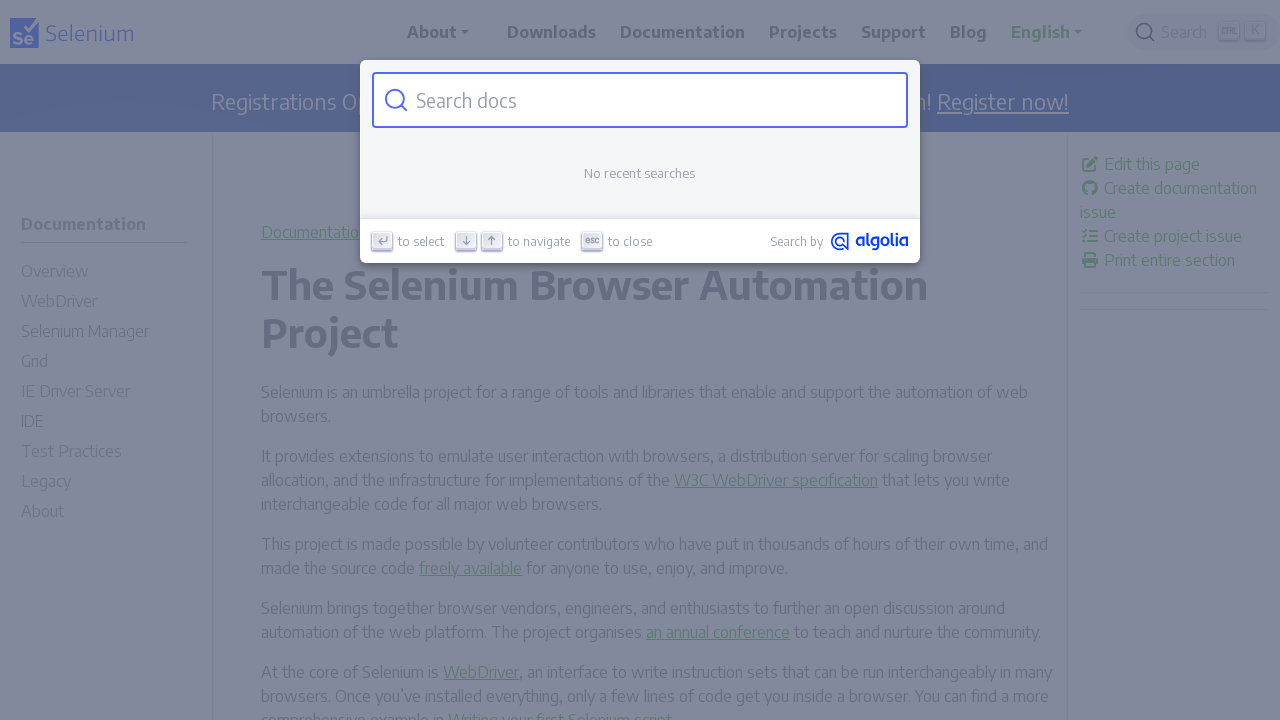

Filled search input with 'Locators' on #docsearch-input
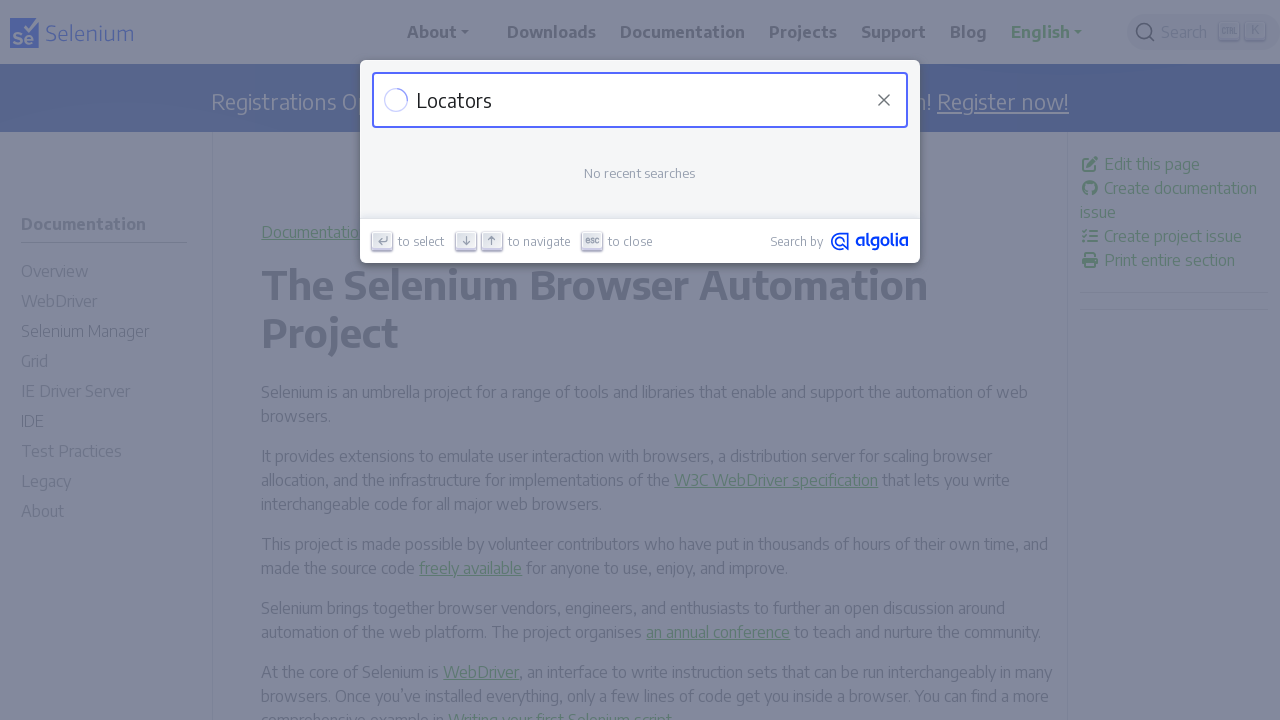

Search results loaded and first result visible
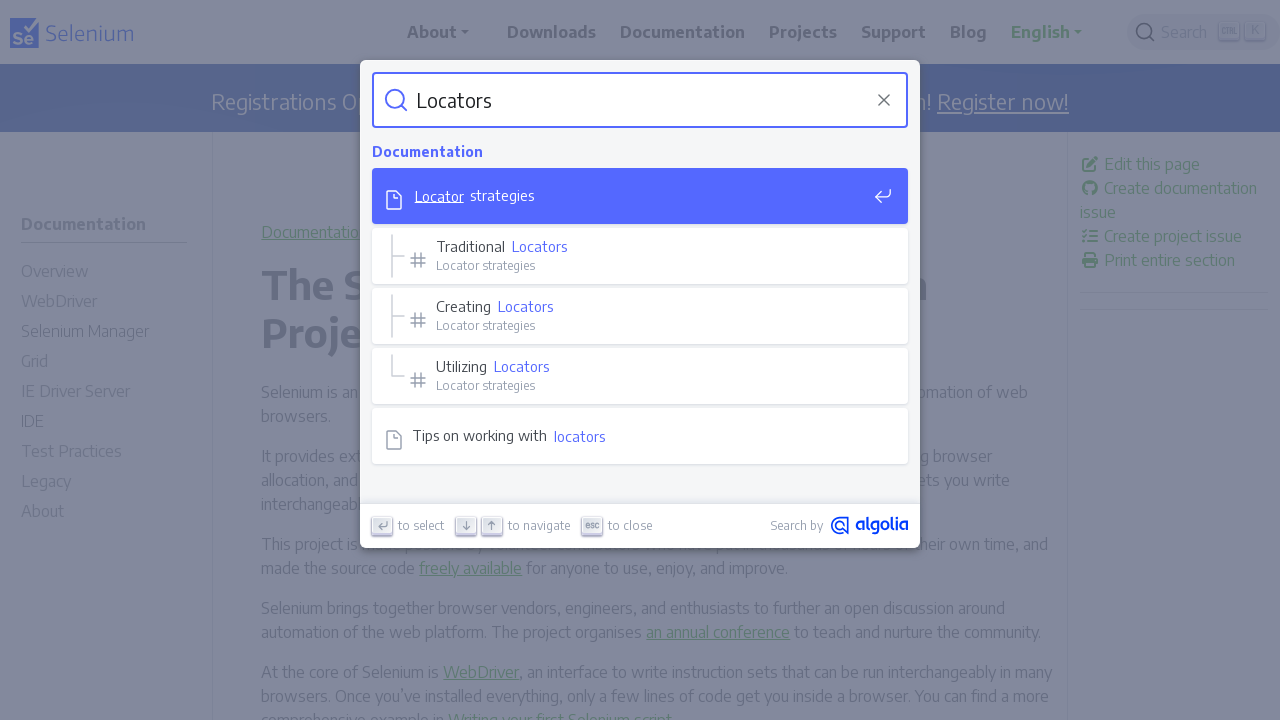

Clicked on first search result at (883, 196) on .DocSearch-Hit-Select-Icon
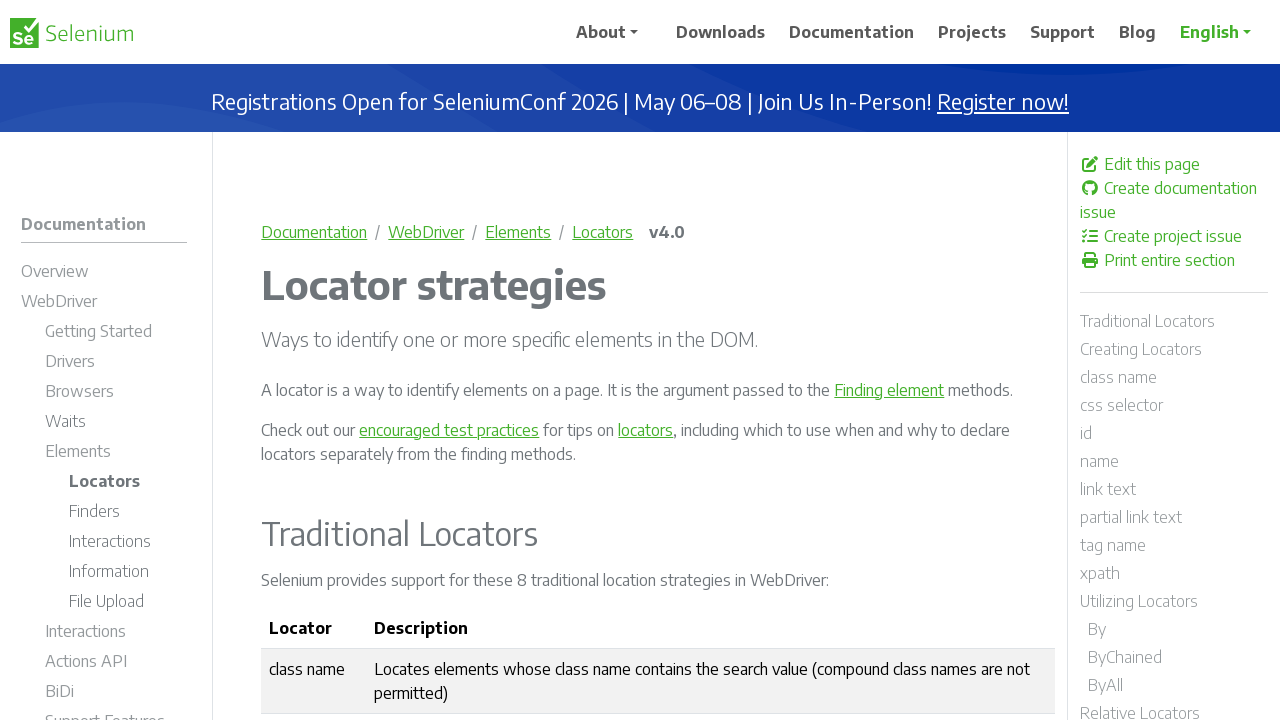

Navigated to locators documentation page
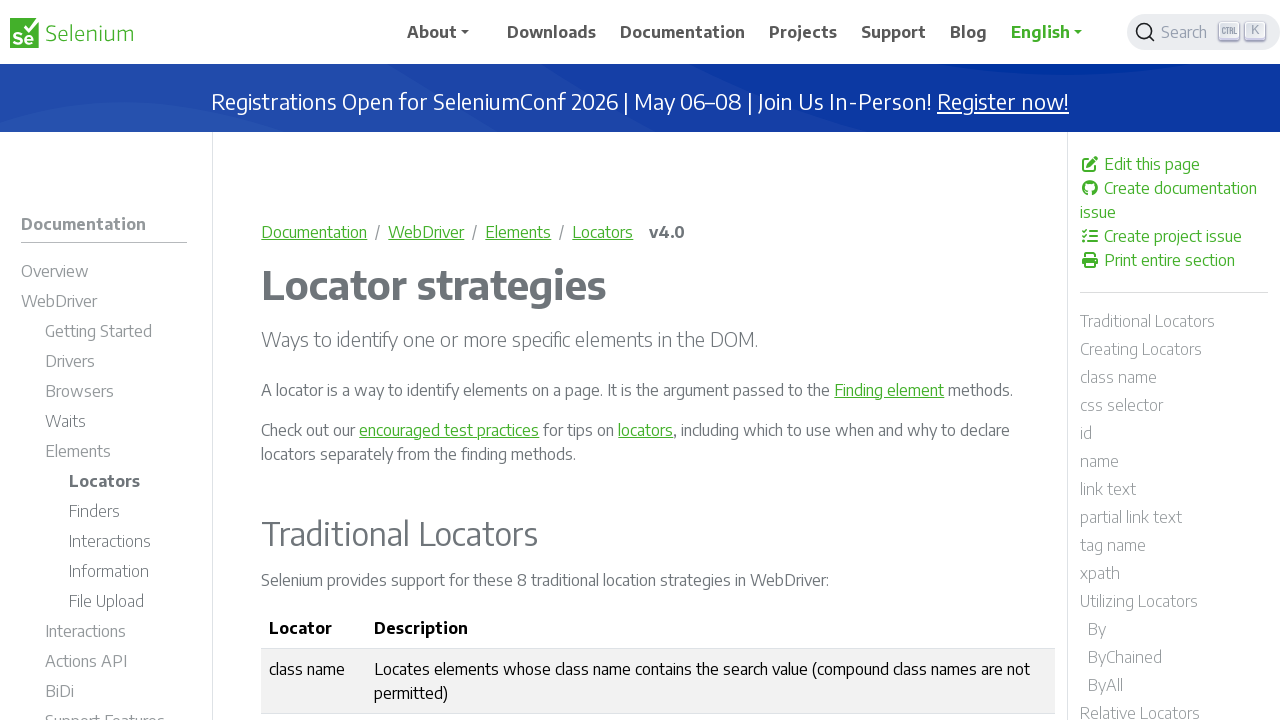

Verified URL matches expected locators page
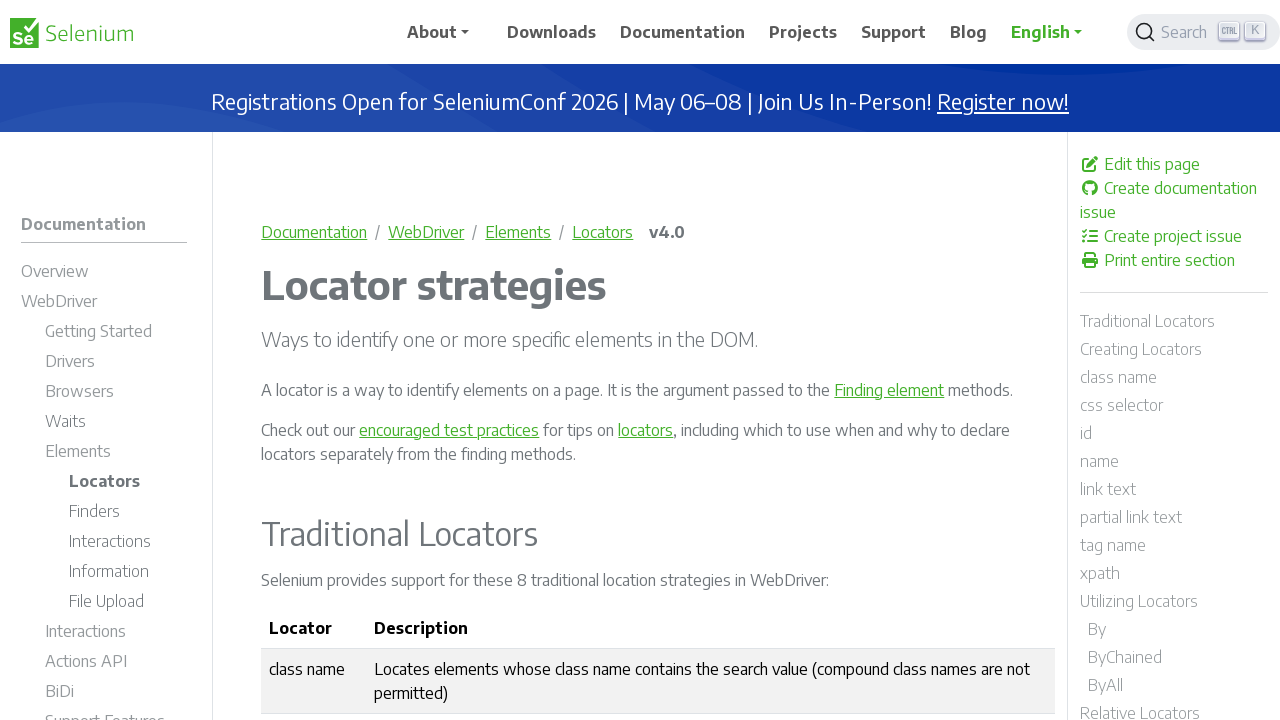

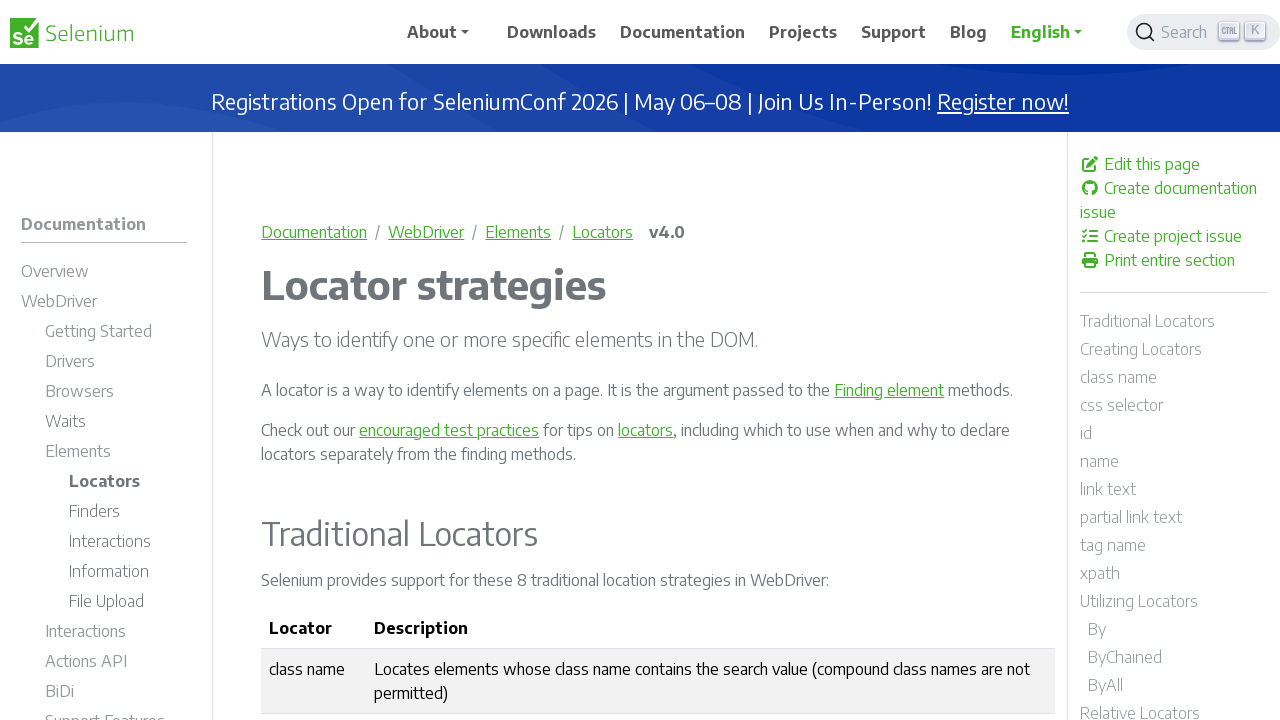